Tests drag and drop functionality on jQuery UI demo page by dragging an element and dropping it onto a target area

Starting URL: http://jqueryui.com/droppable/#default

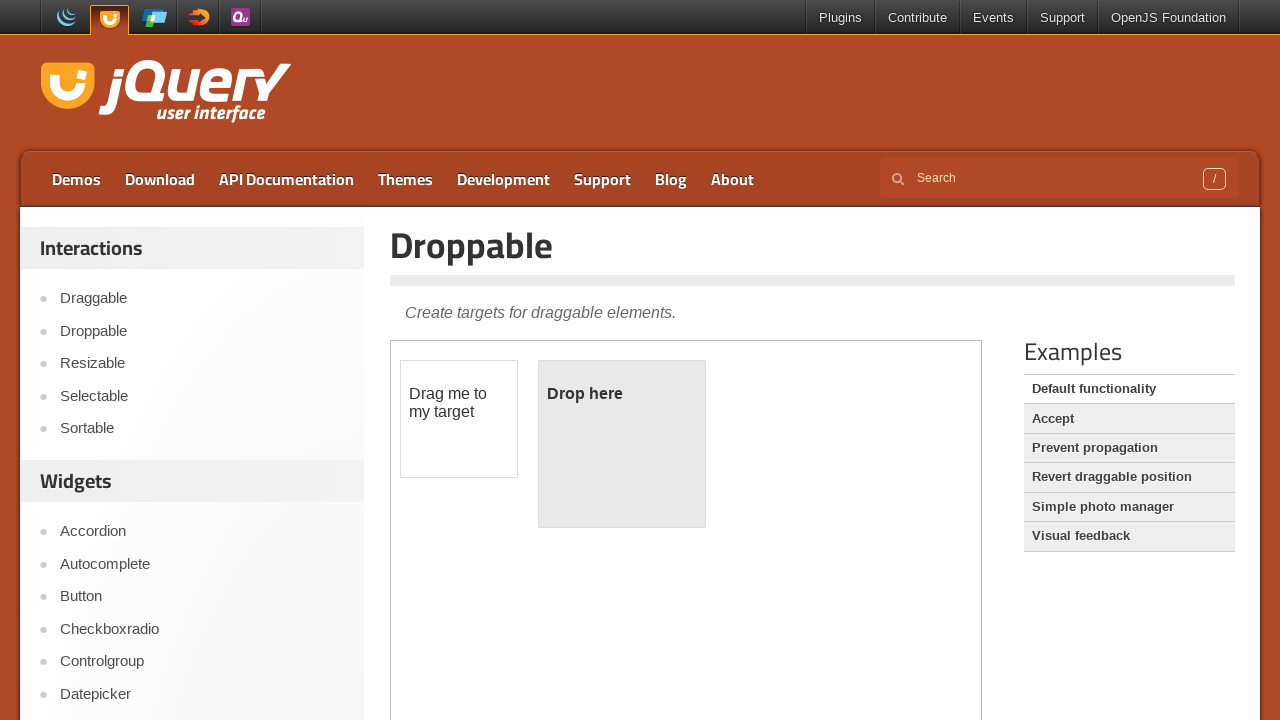

Located iframe containing drag and drop demo
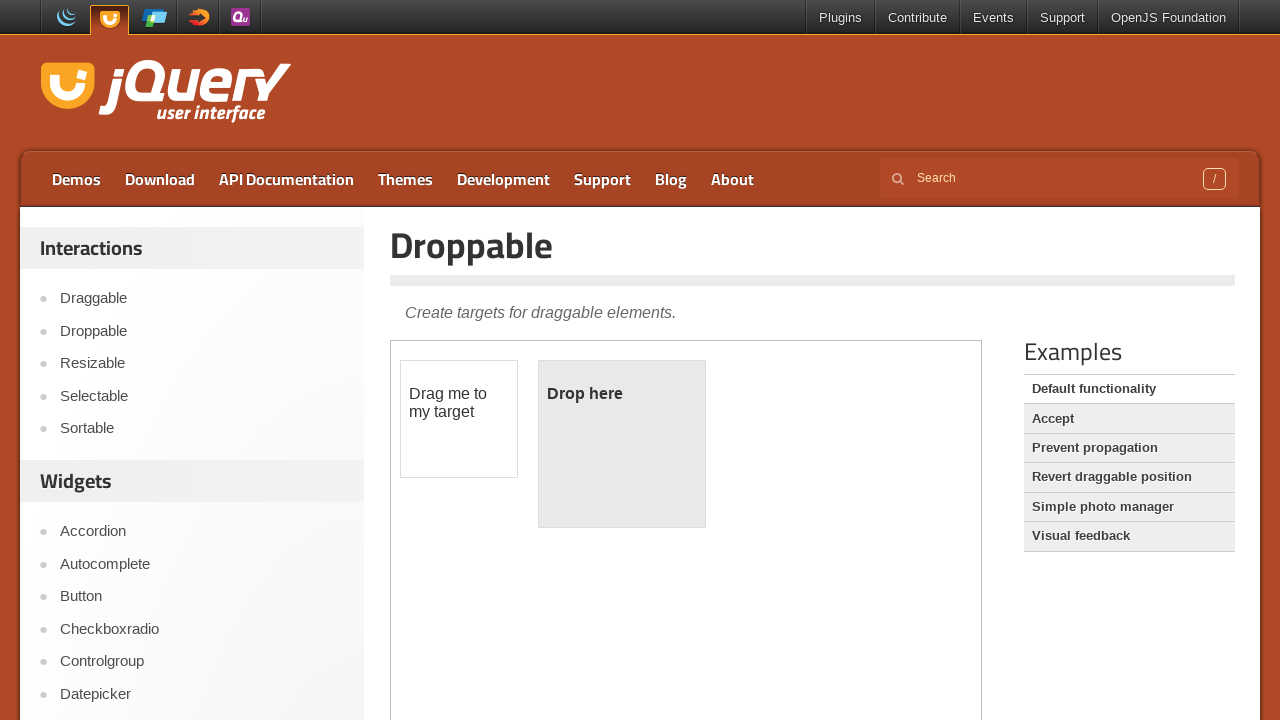

Located draggable element
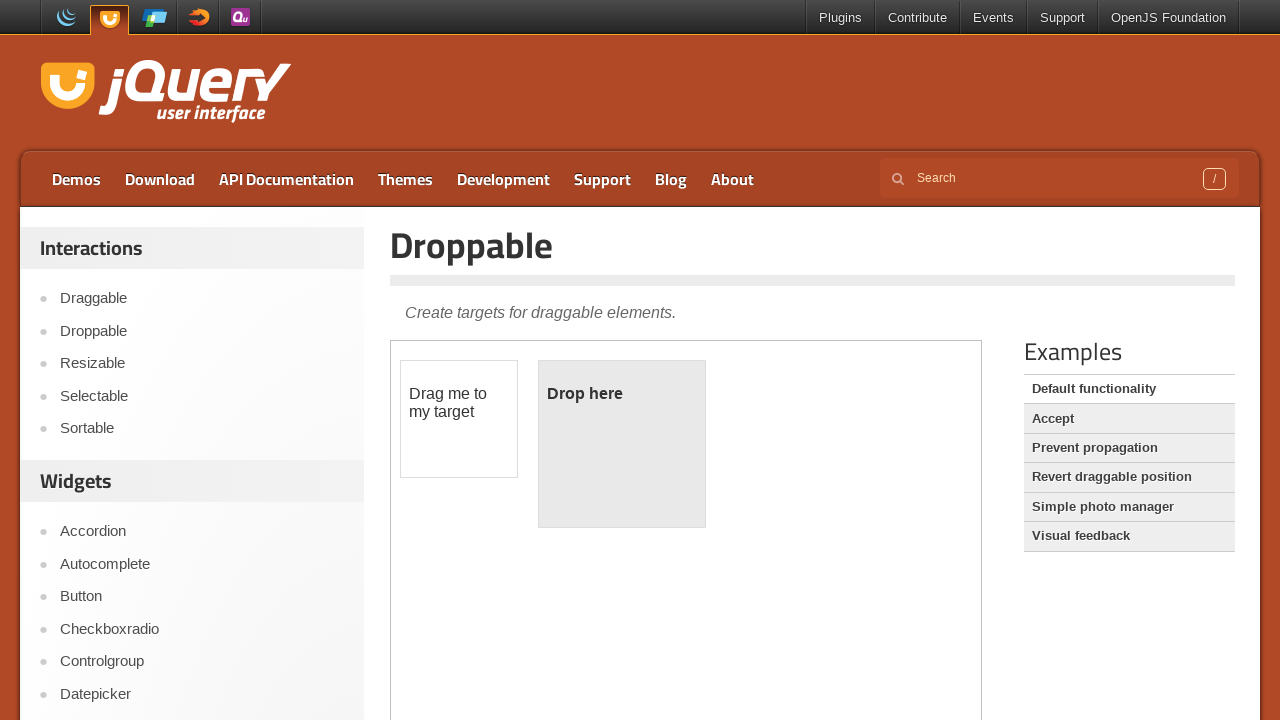

Located droppable target area
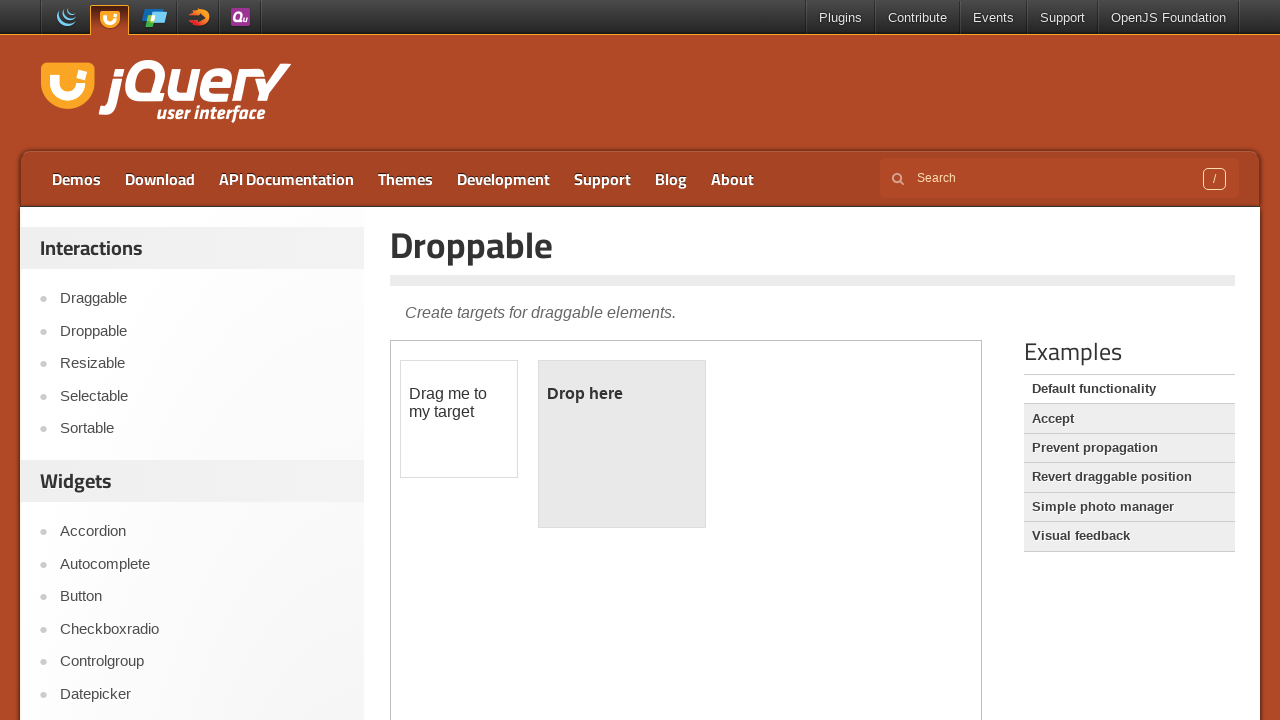

Dragged element onto droppable target area at (622, 444)
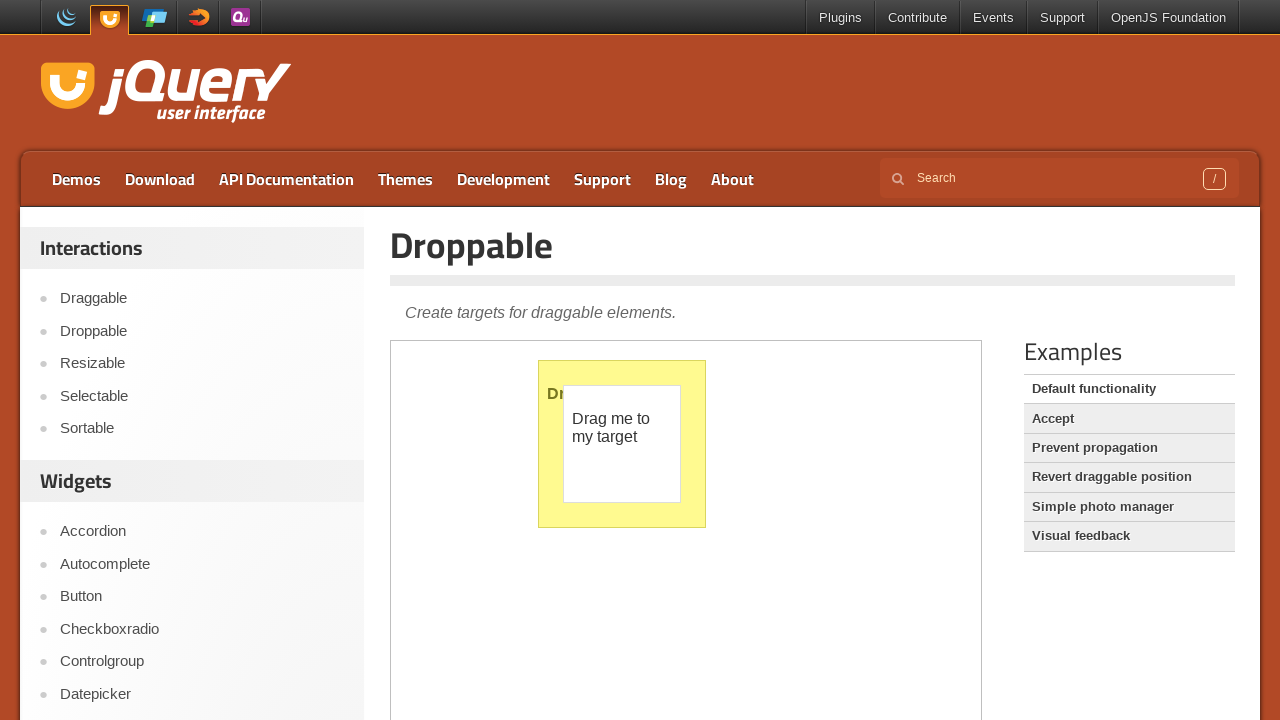

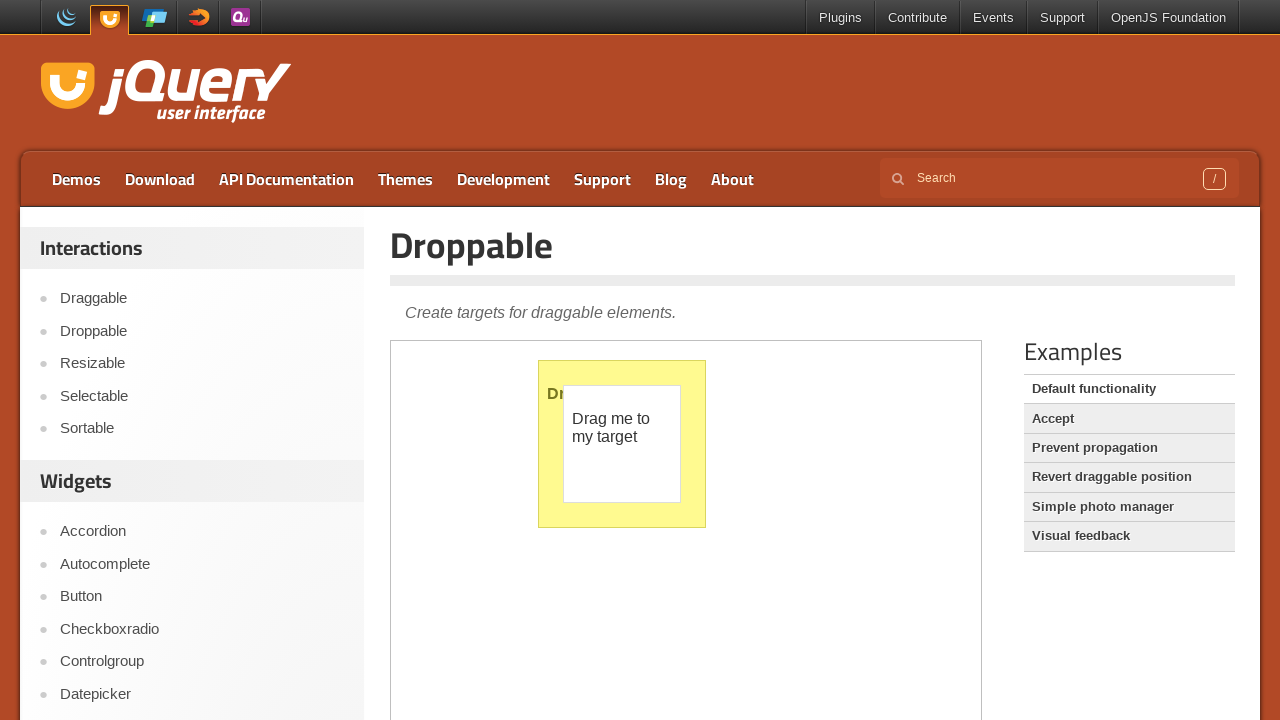